Tests filling a text input field on the automation sandbox

Starting URL: https://thefreerangetester.github.io/sandbox-automation-testing/

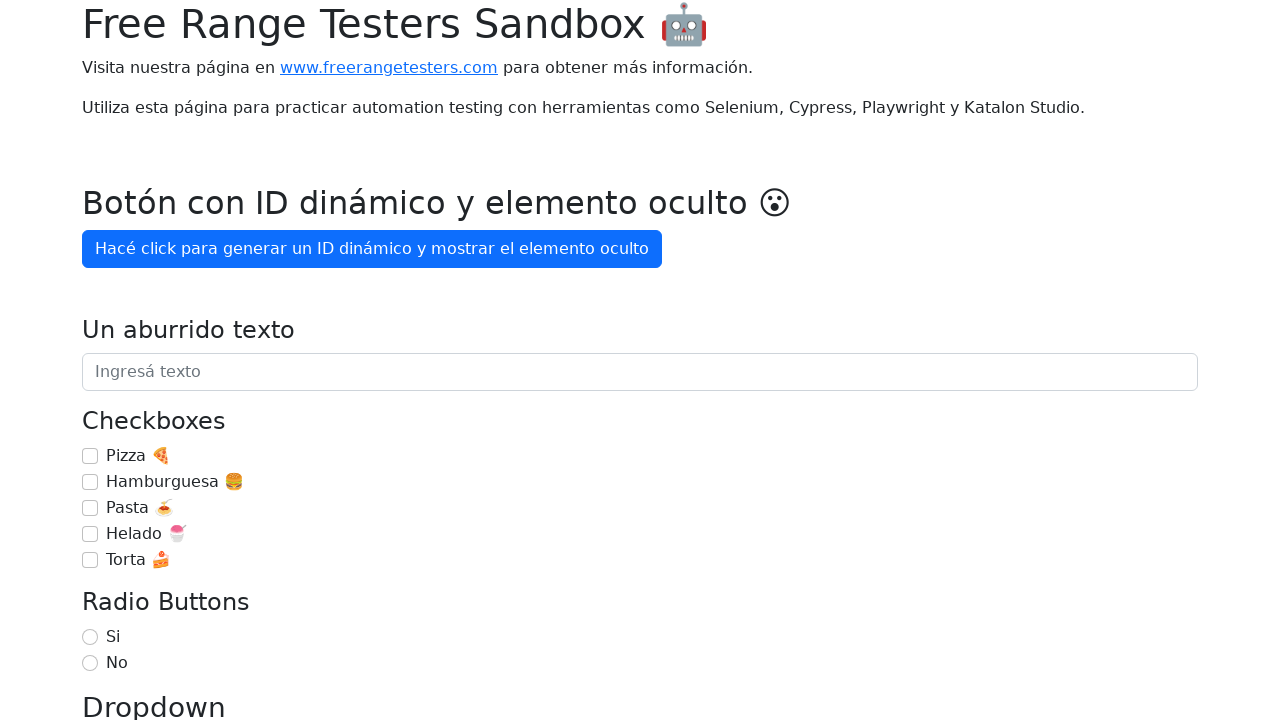

Filled text input field with 'Estoy aprendiendo Playwright' on internal:attr=[placeholder="Ingresá texto"i]
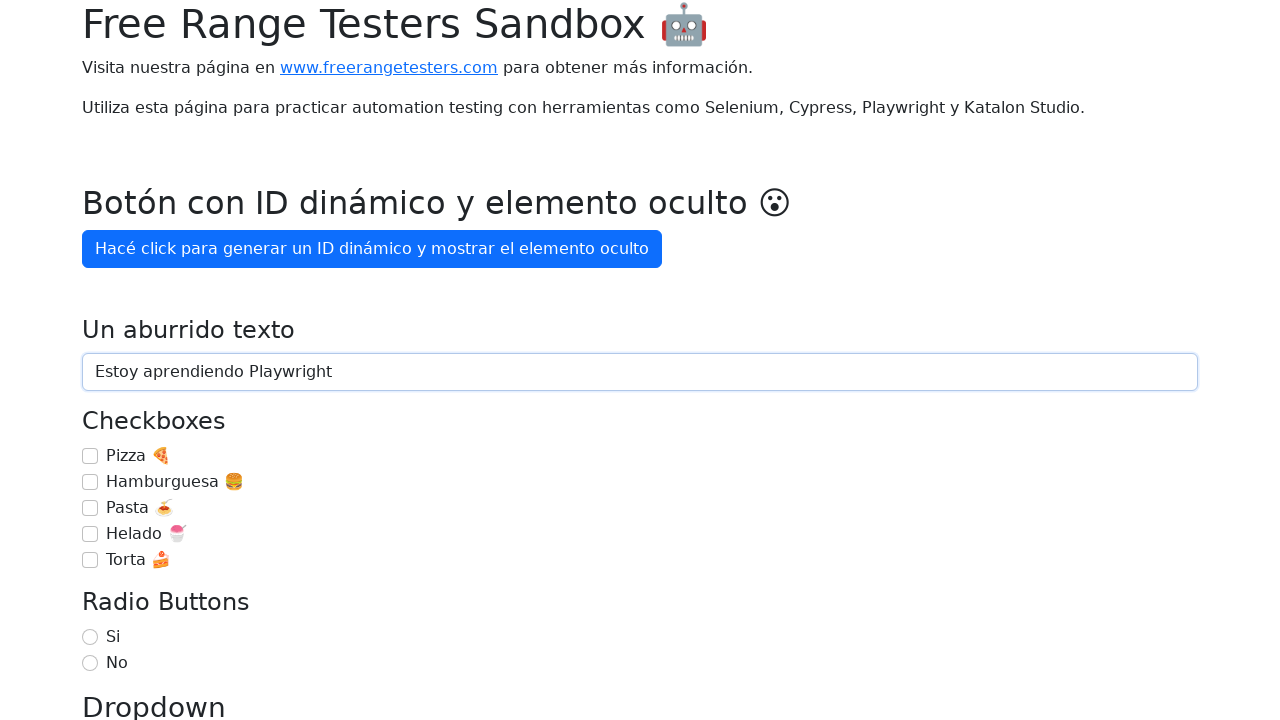

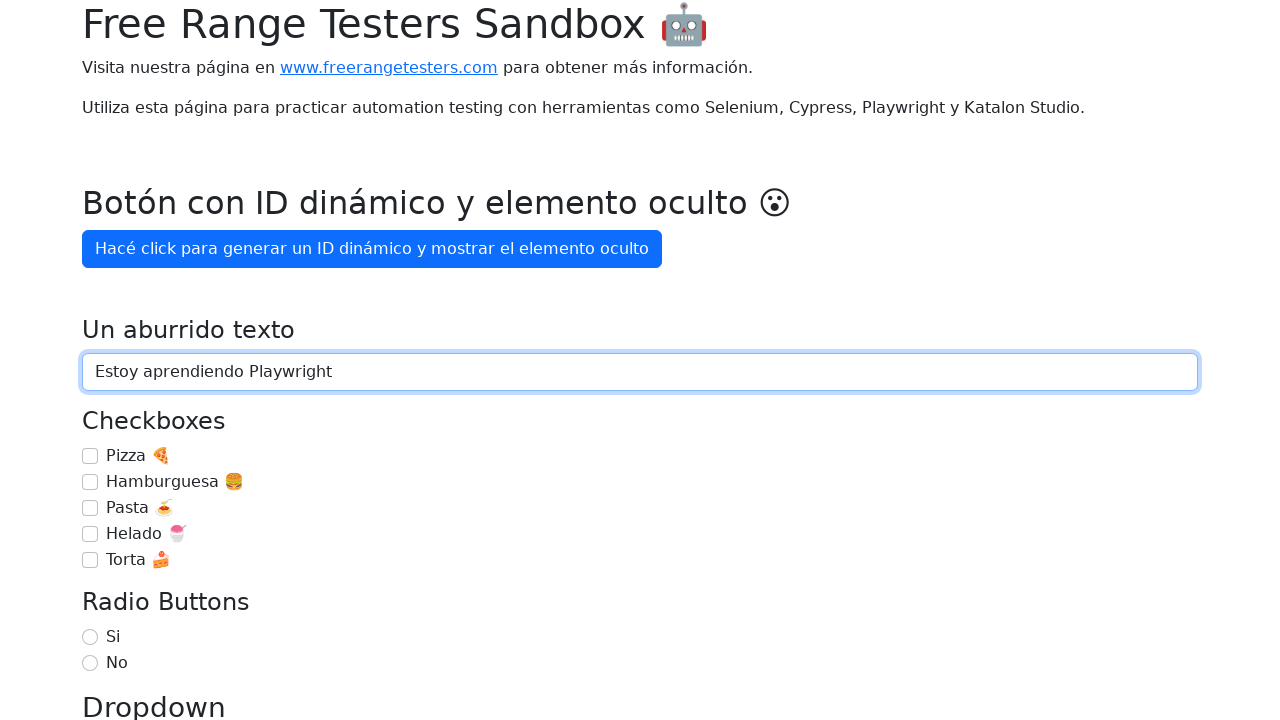